Tests handling a basic JavaScript alert by clicking a button, accepting the alert, and verifying the result message.

Starting URL: https://the-internet.herokuapp.com/javascript_alerts

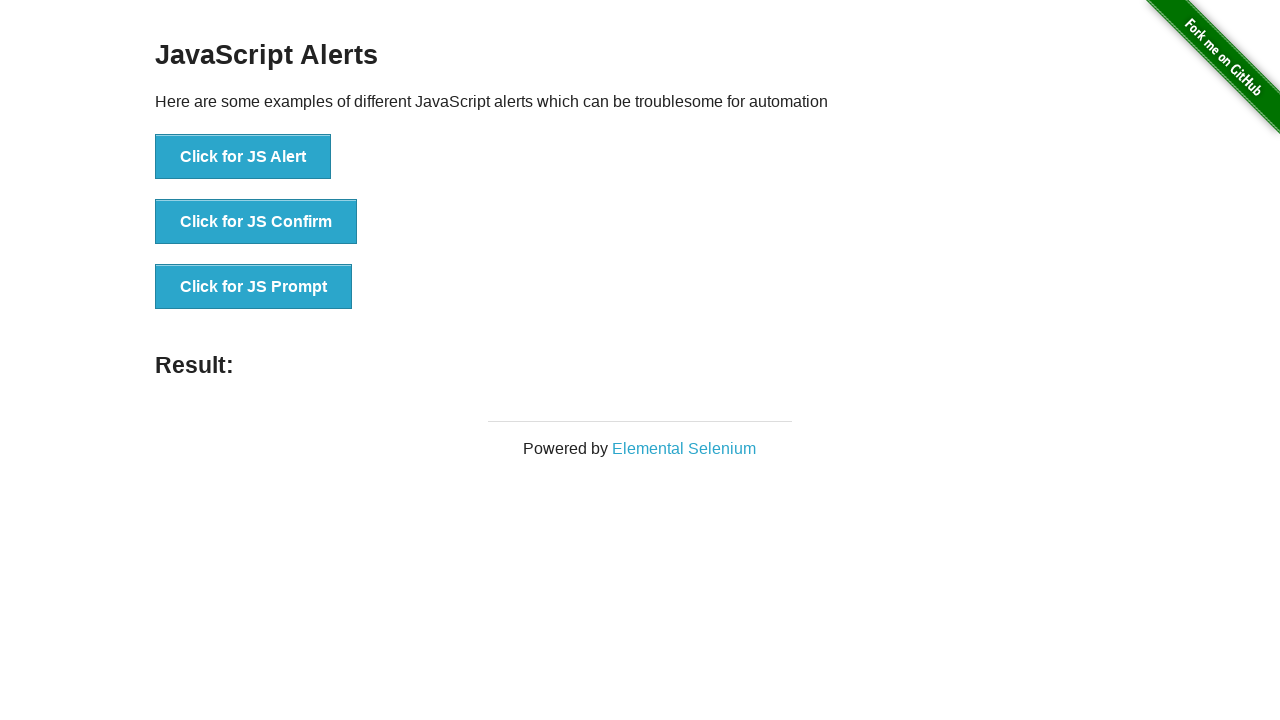

Clicked button to trigger basic JavaScript alert at (243, 157) on xpath=//*[@id='content']/div/ul/li[1]/button
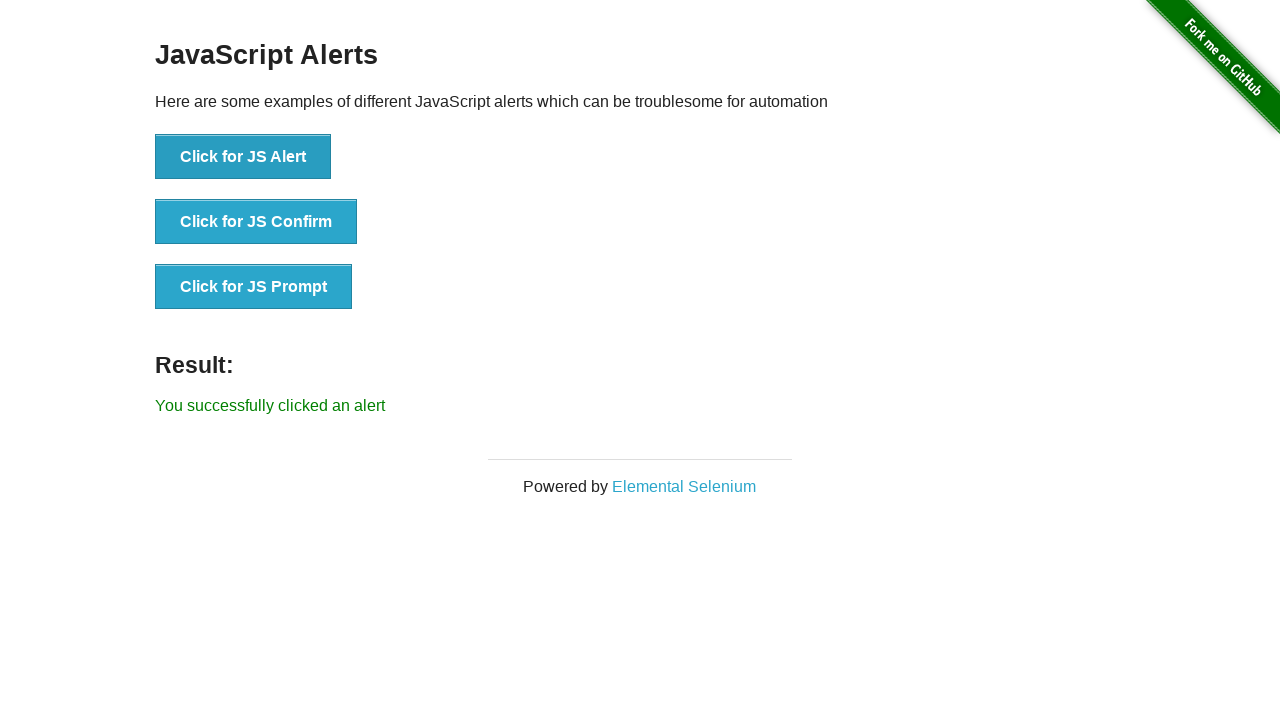

Set up dialog handler to accept alerts
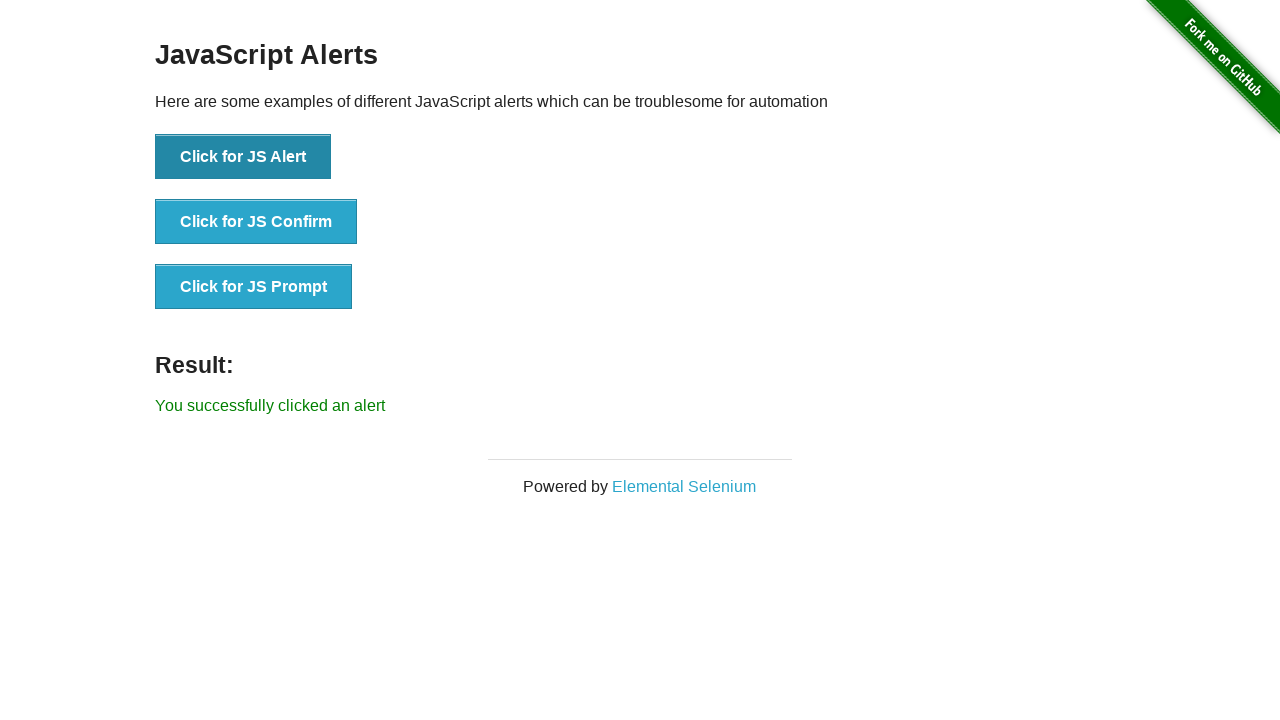

Waited for result message element to appear
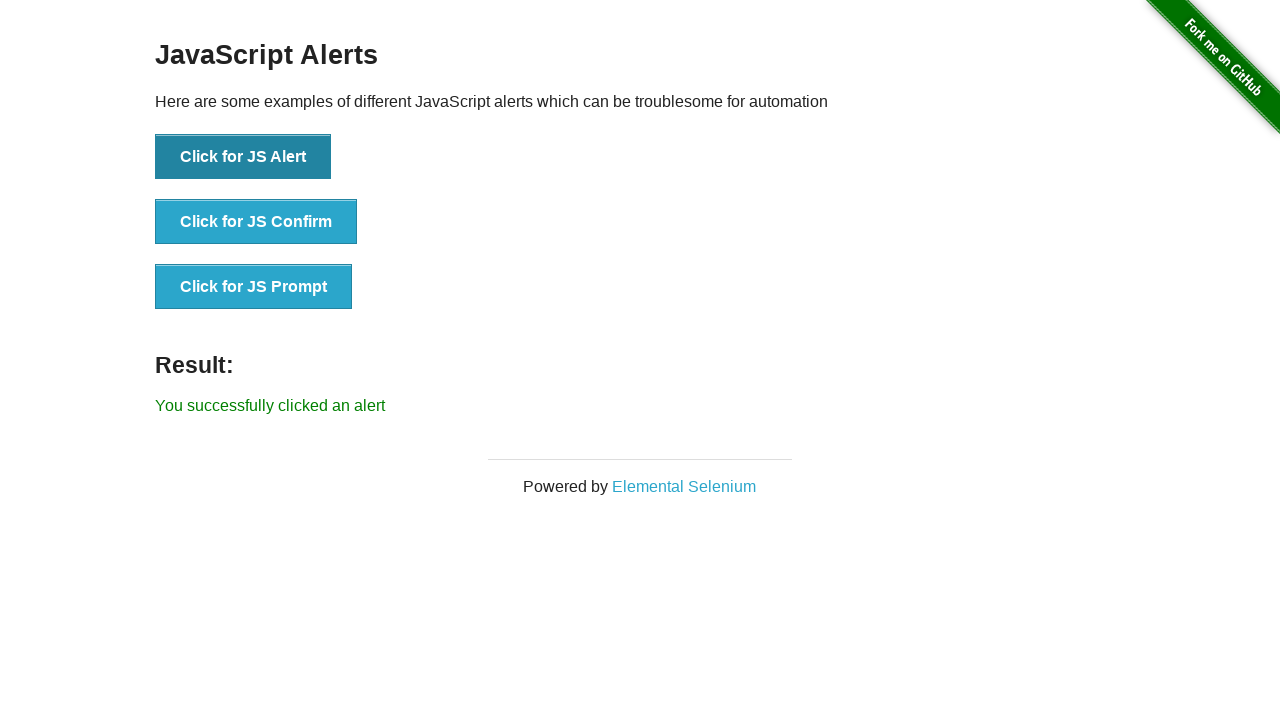

Retrieved result message text
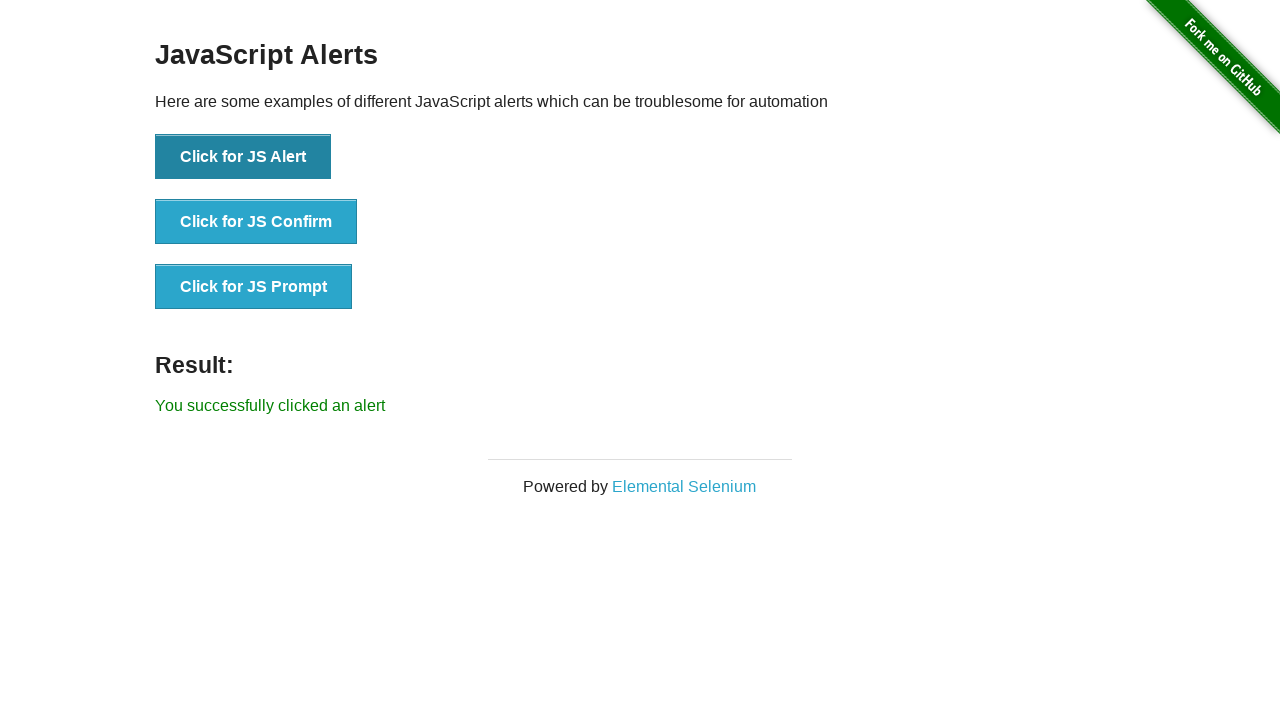

Verified result message matches expected text 'You successfully clicked an alert'
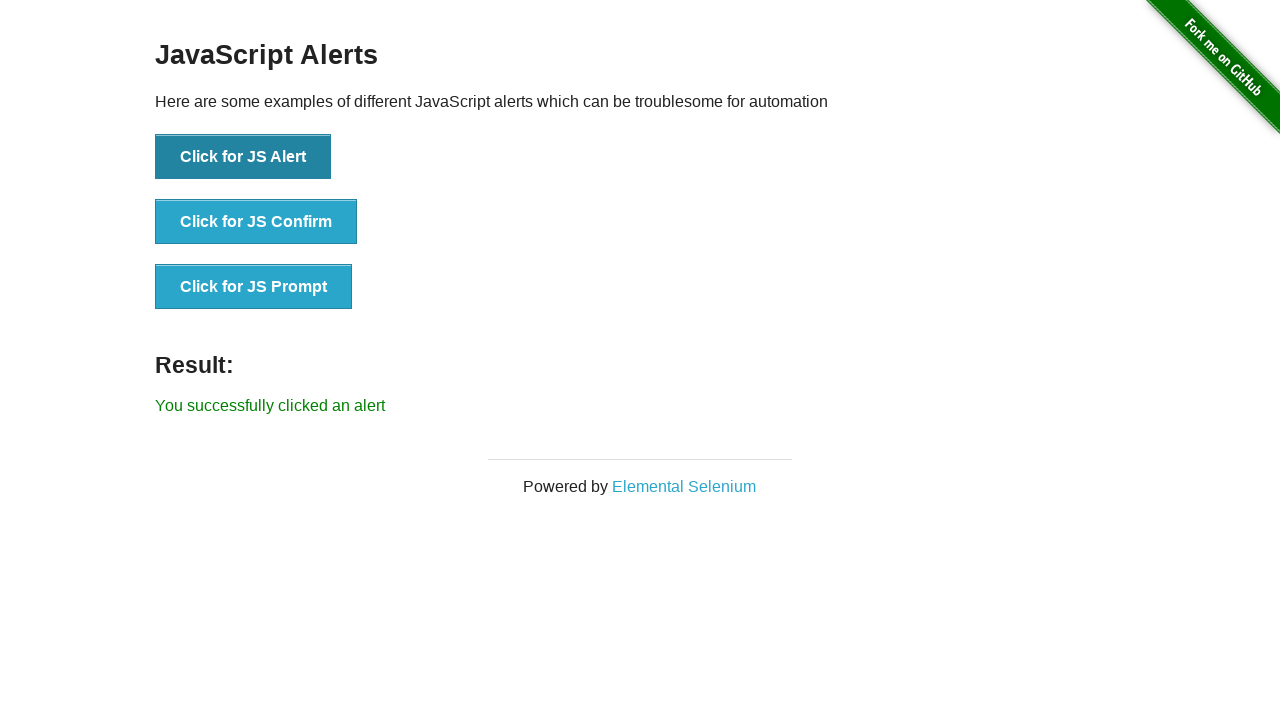

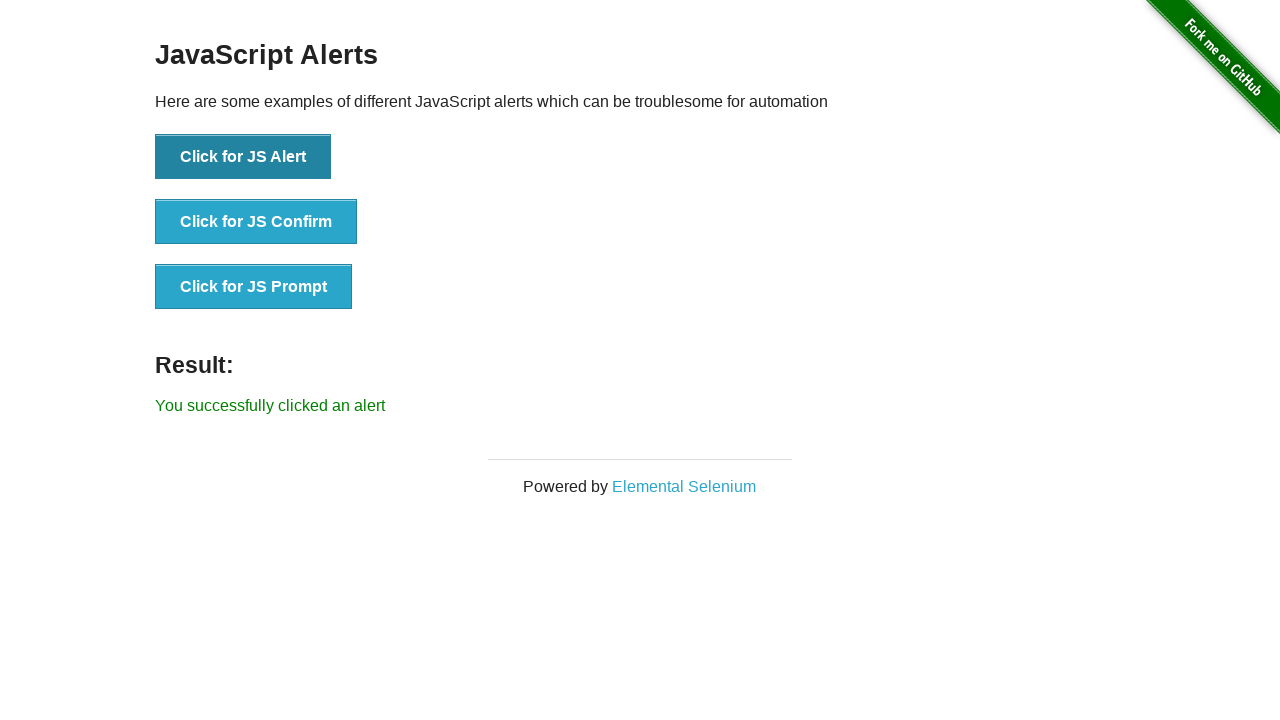